Tests that todo data persists after page reload

Starting URL: https://demo.playwright.dev/todomvc

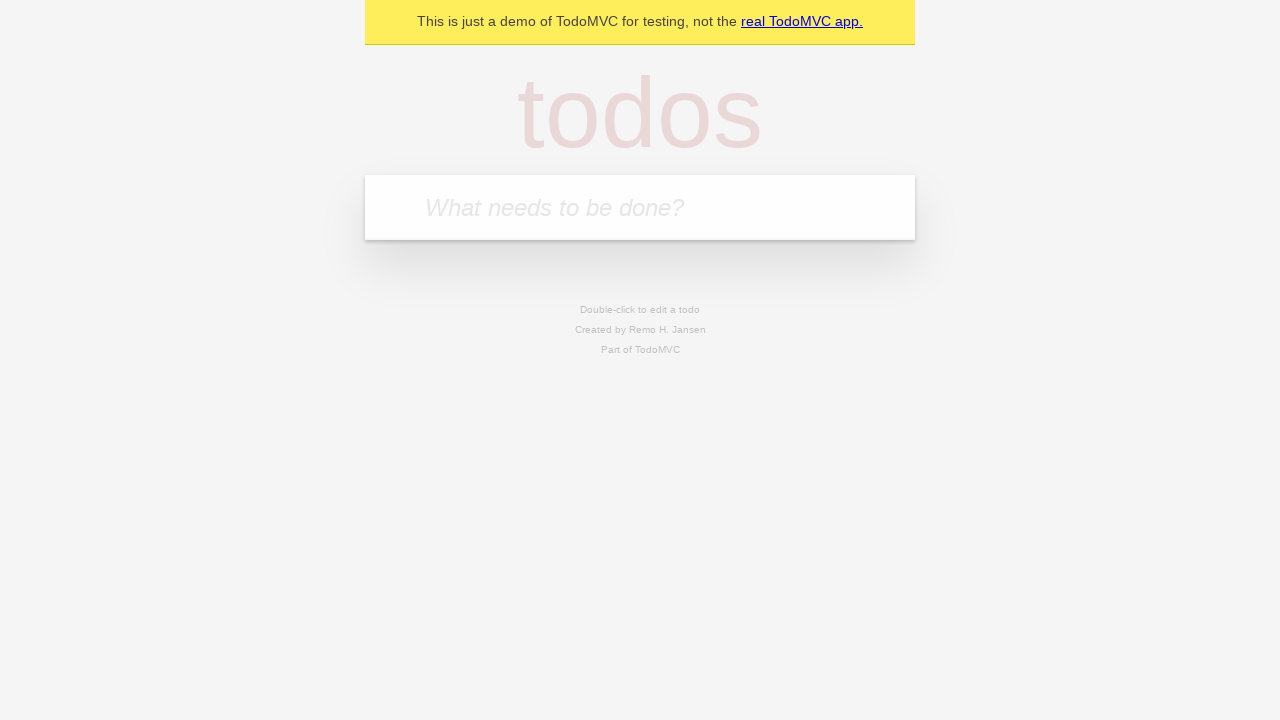

Filled todo input with 'buy some cheese' on internal:attr=[placeholder="What needs to be done?"i]
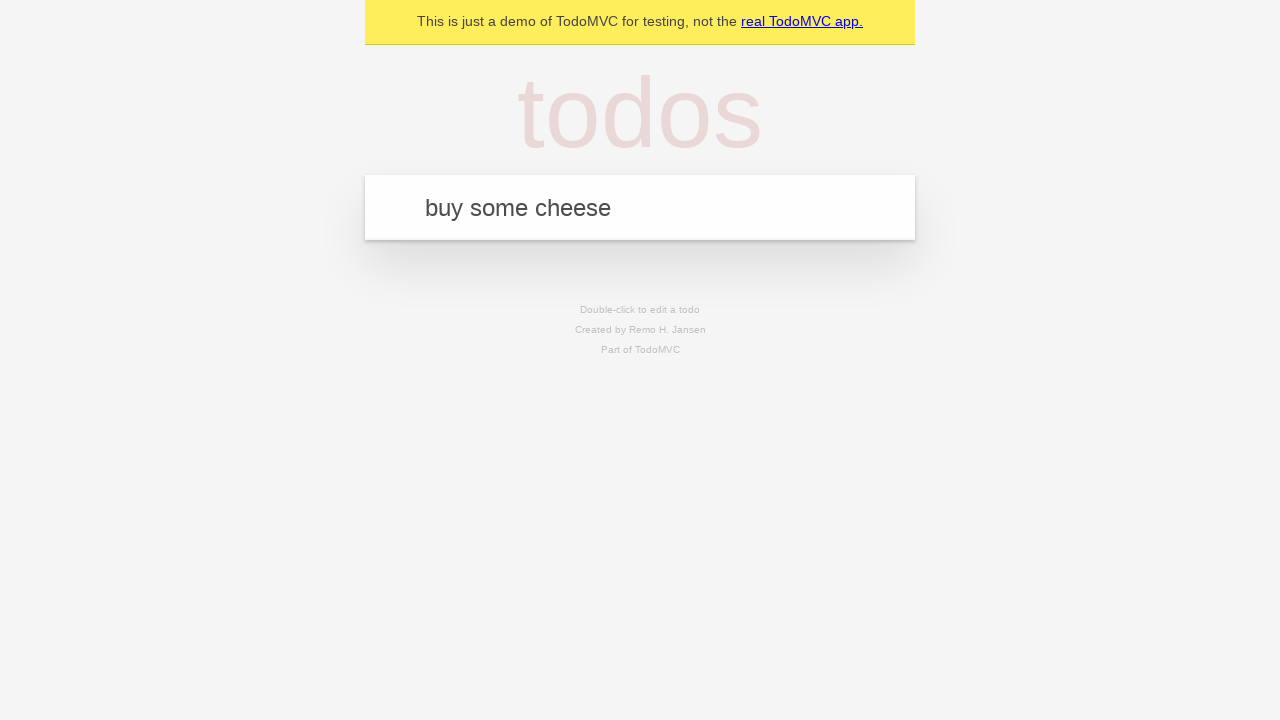

Pressed Enter to add first todo item on internal:attr=[placeholder="What needs to be done?"i]
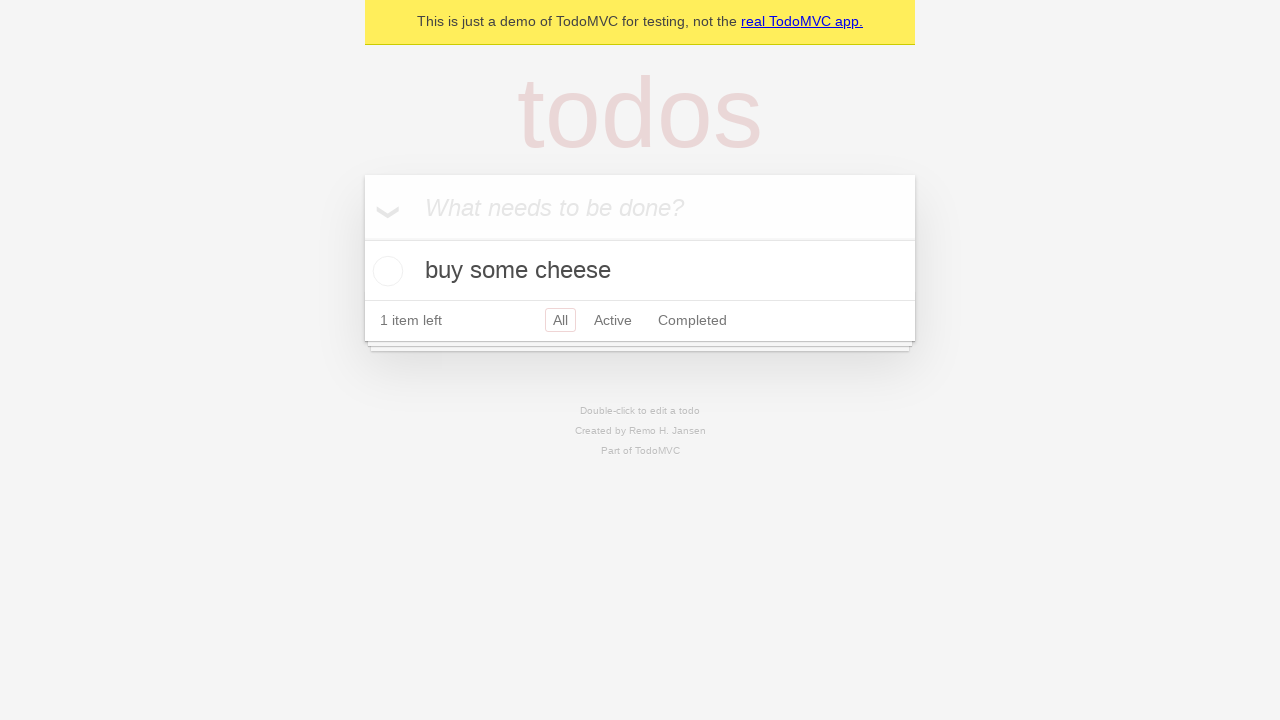

Filled todo input with 'feed the cat' on internal:attr=[placeholder="What needs to be done?"i]
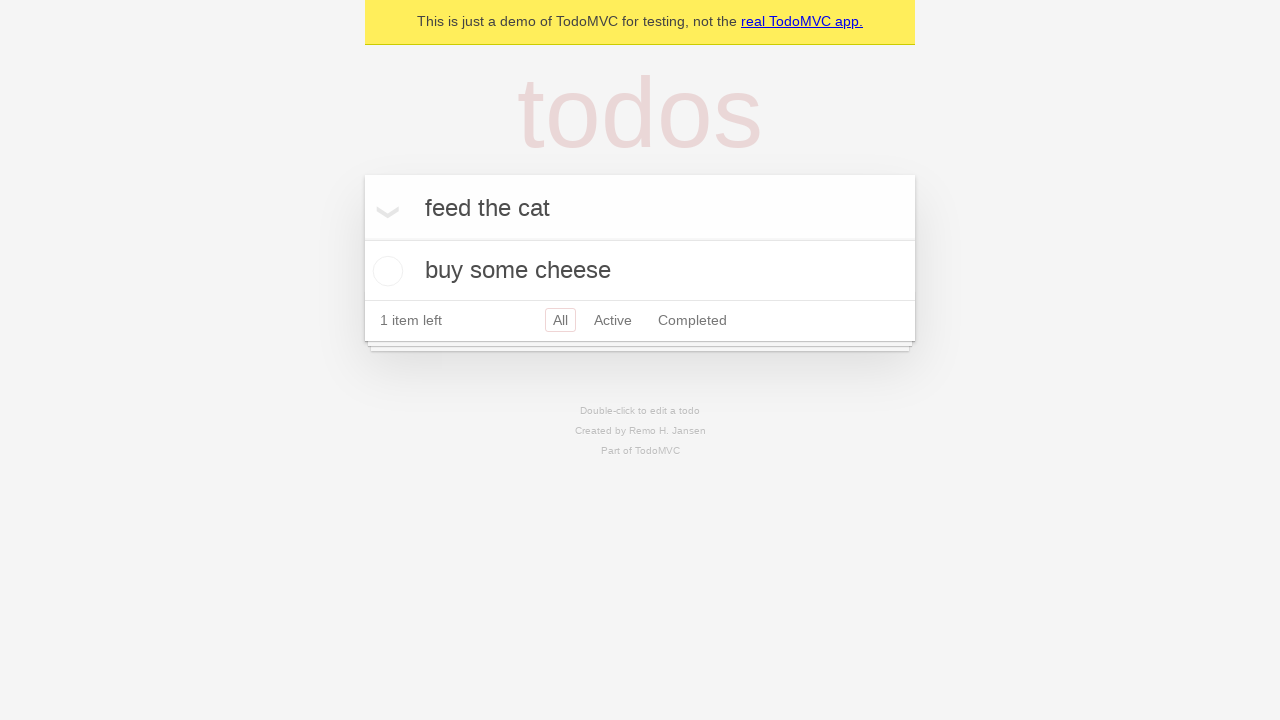

Pressed Enter to add second todo item on internal:attr=[placeholder="What needs to be done?"i]
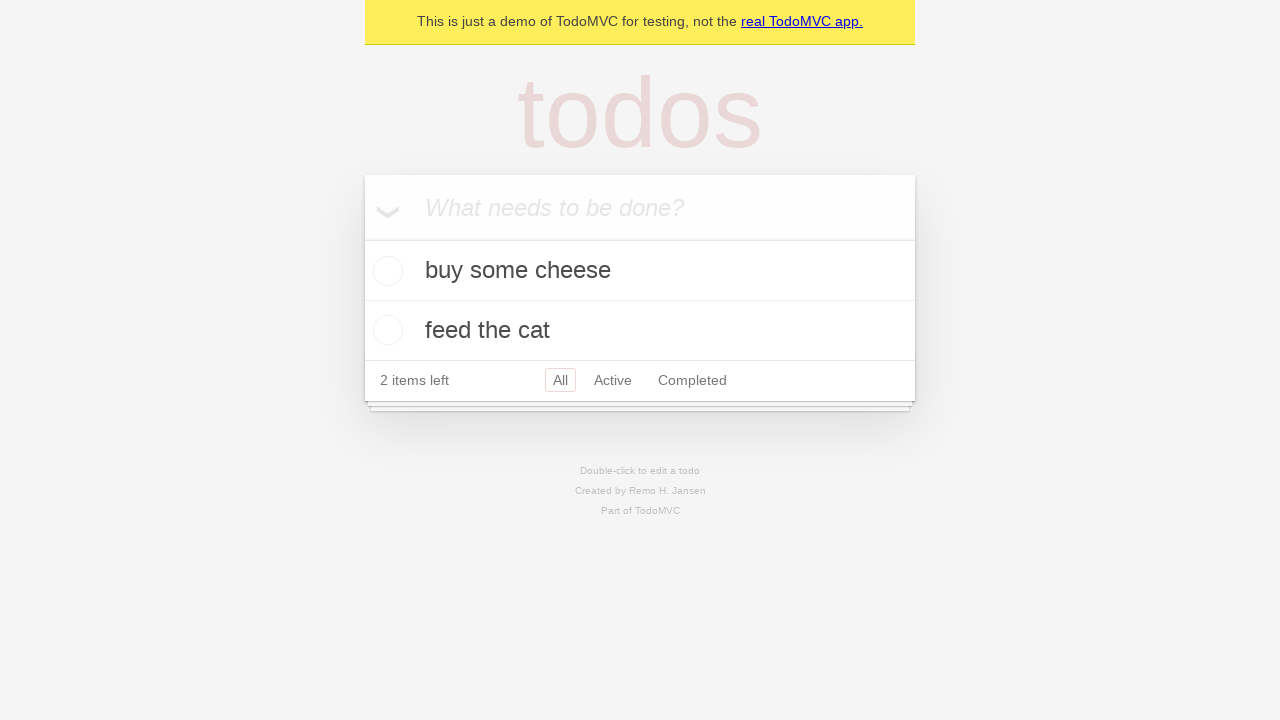

Checked the first todo item as complete at (385, 271) on internal:testid=[data-testid="todo-item"s] >> nth=0 >> internal:role=checkbox
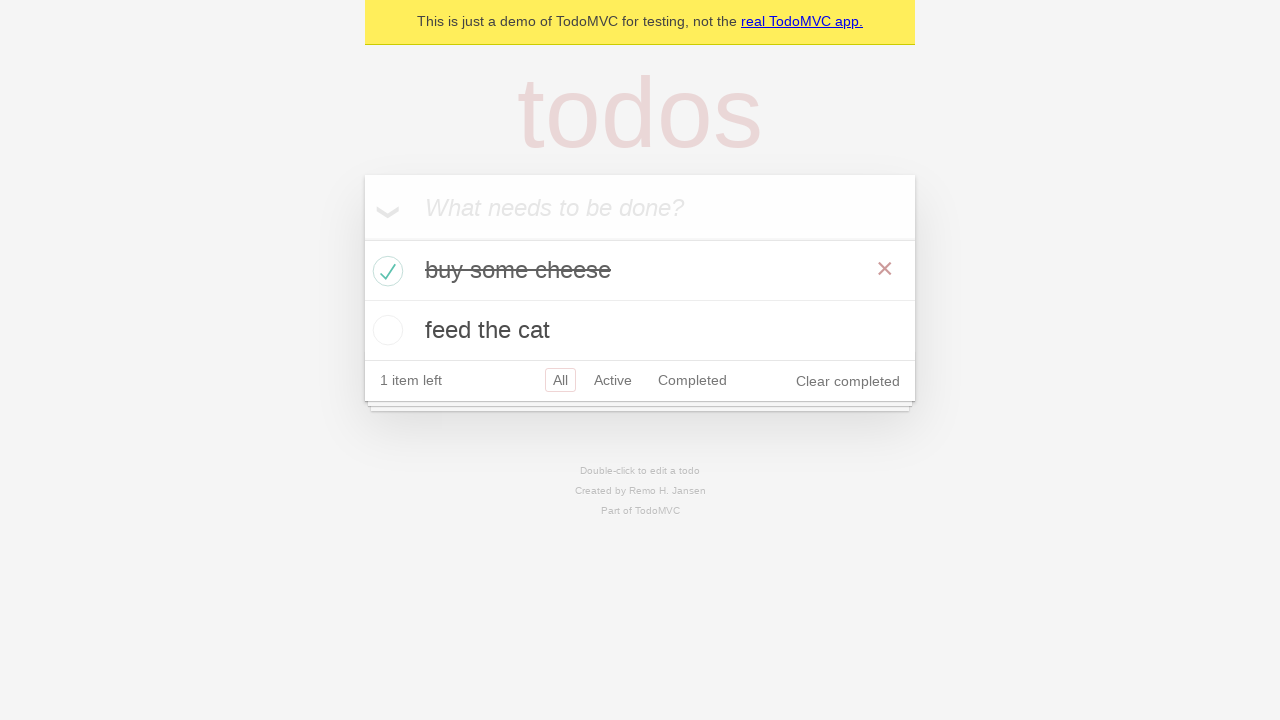

Reloaded the page to test data persistence
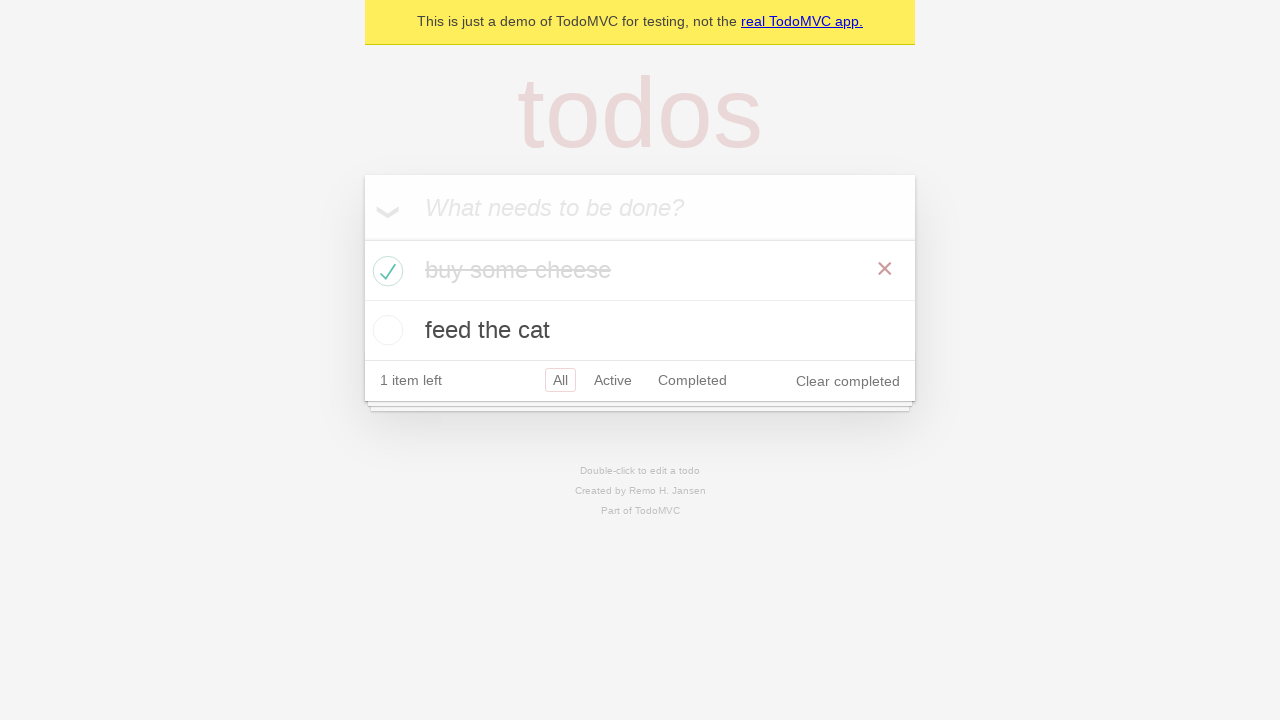

Waited for todo items to load after page reload
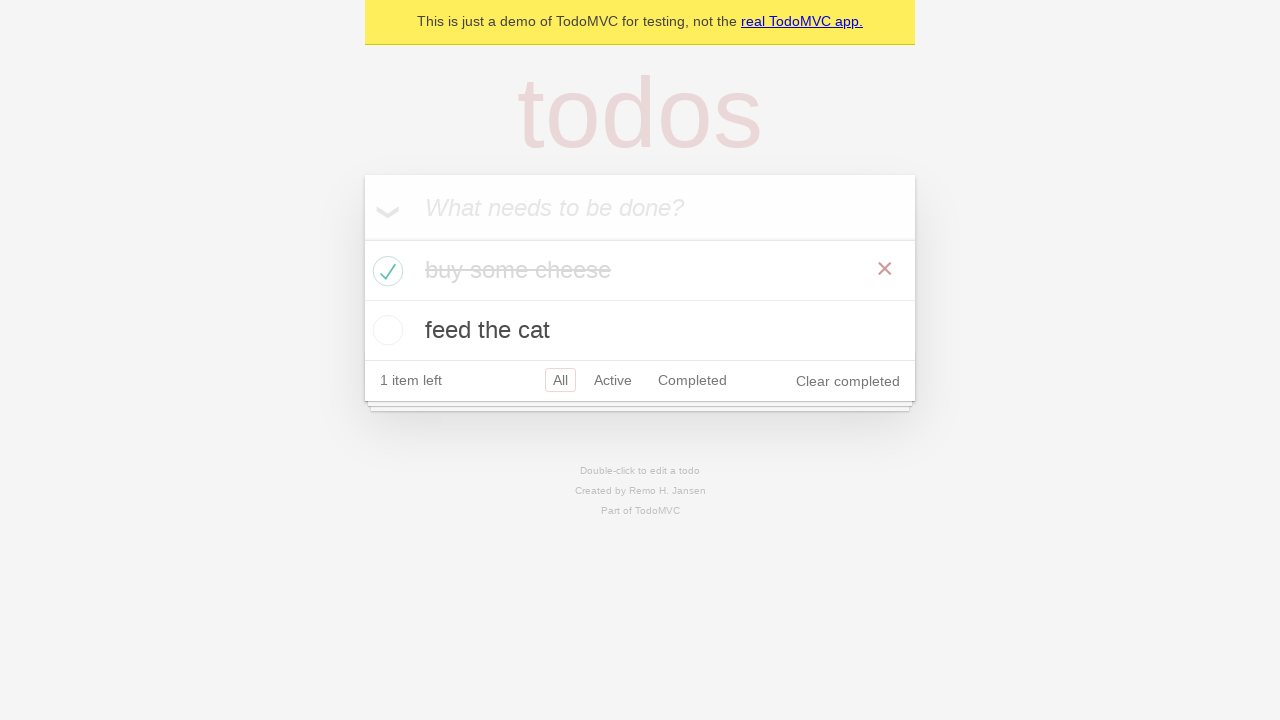

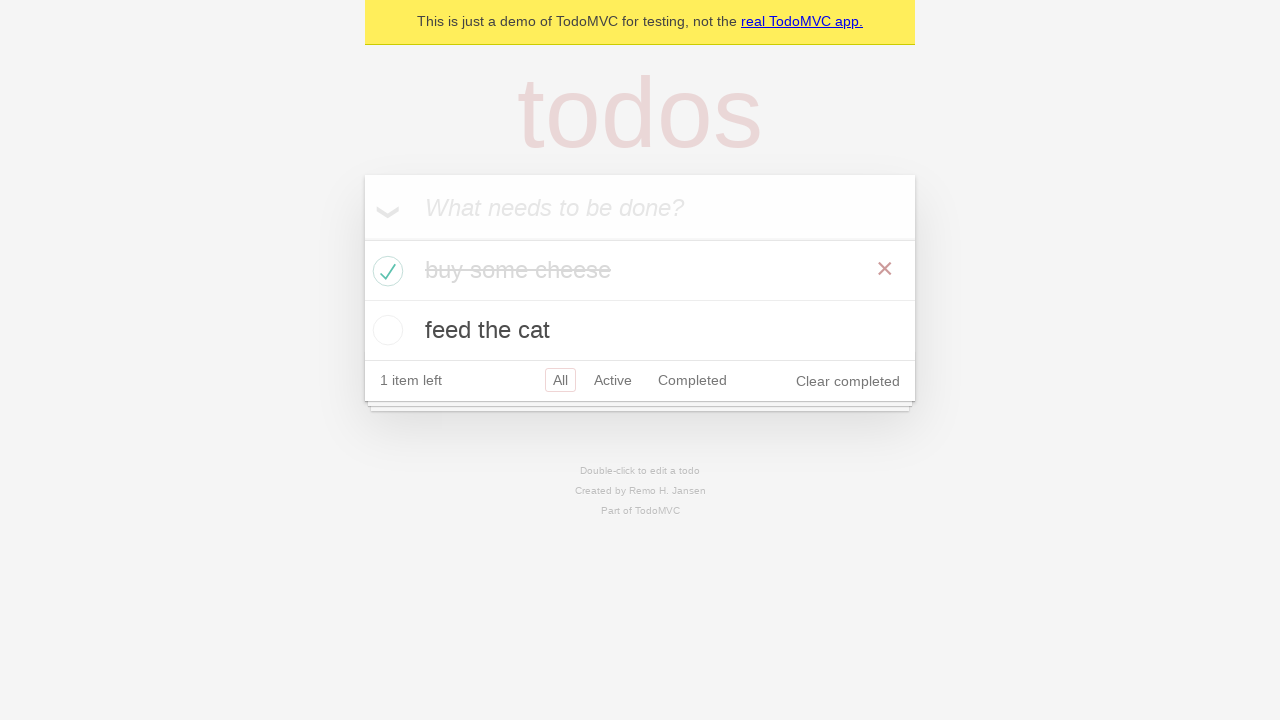